Tests various UI interactions on the UltimateQA complicated page including clicking buttons, filling contact forms, navigating menu items, and interacting with page elements.

Starting URL: https://ultimateqa.com/complicated-page

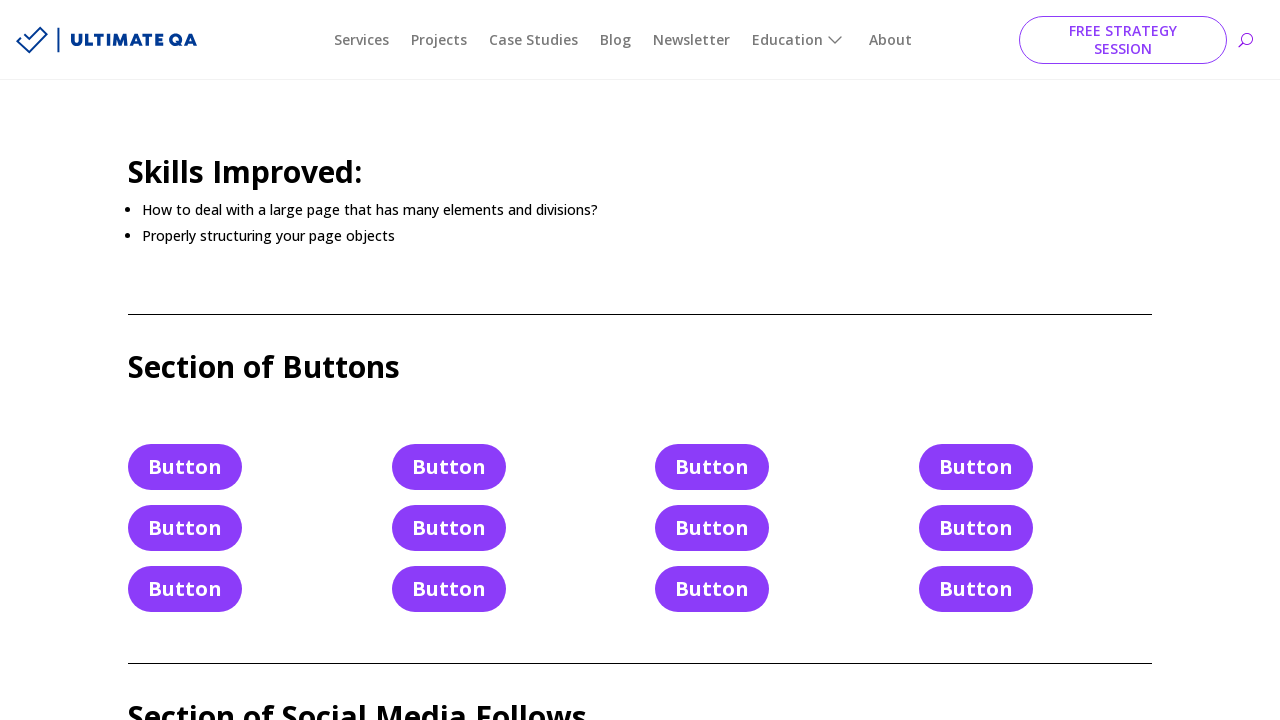

Clicked first button on the page at (185, 467) on .et_pb_button.et_pb_button_0.et_pb_bg_layout_light
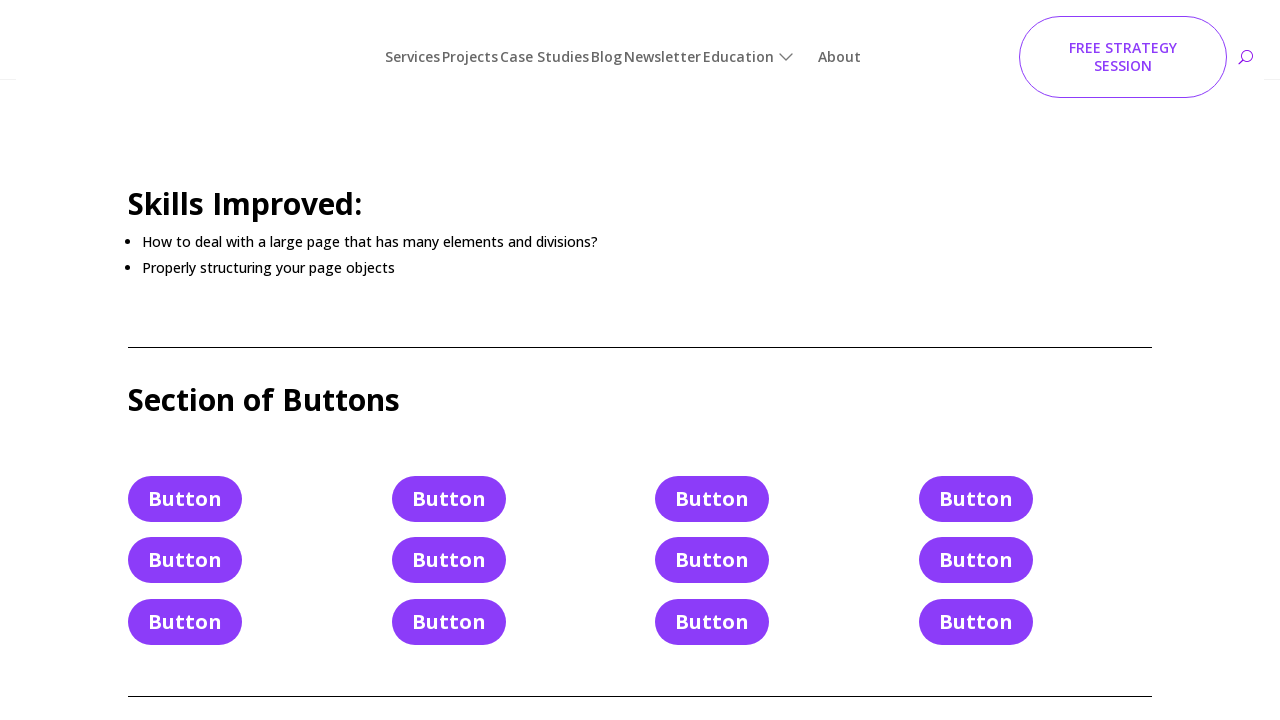

Clicked second button on the page at (449, 467) on .et_pb_button.et_pb_button_3.et_pb_bg_layout_light
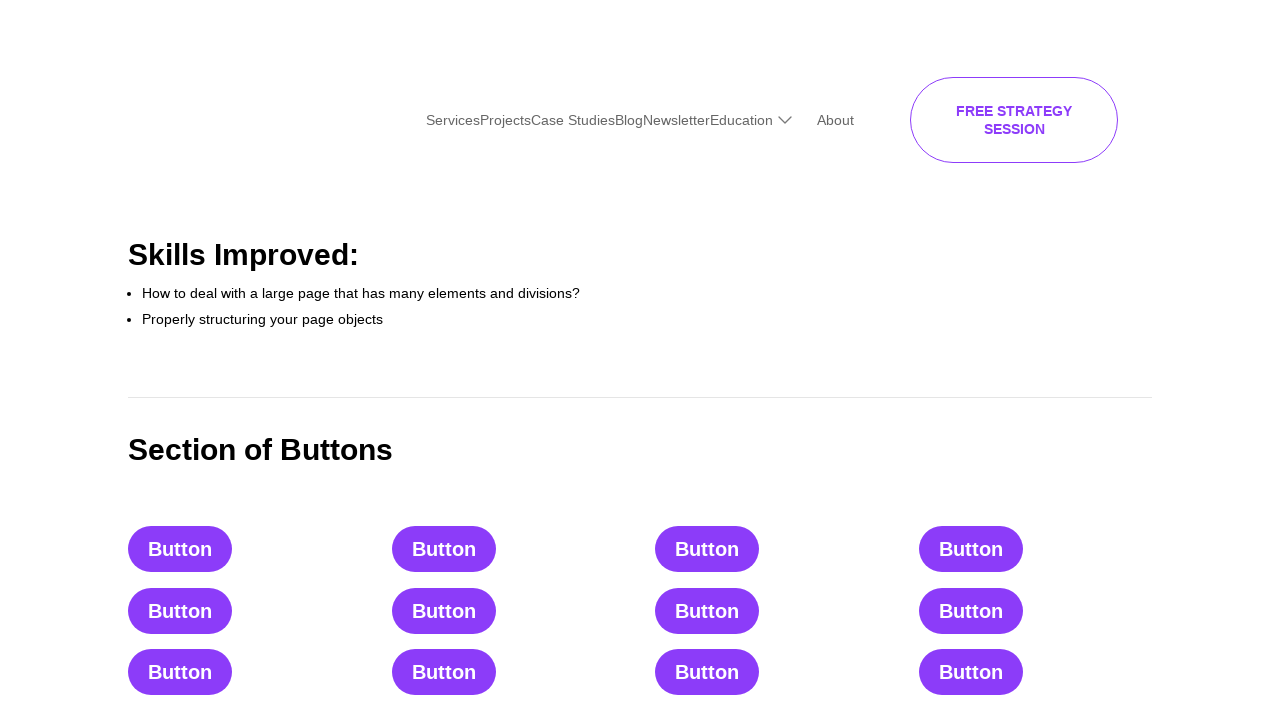

Filled first contact form name field with 'Marcus' on #et_pb_contact_name_0
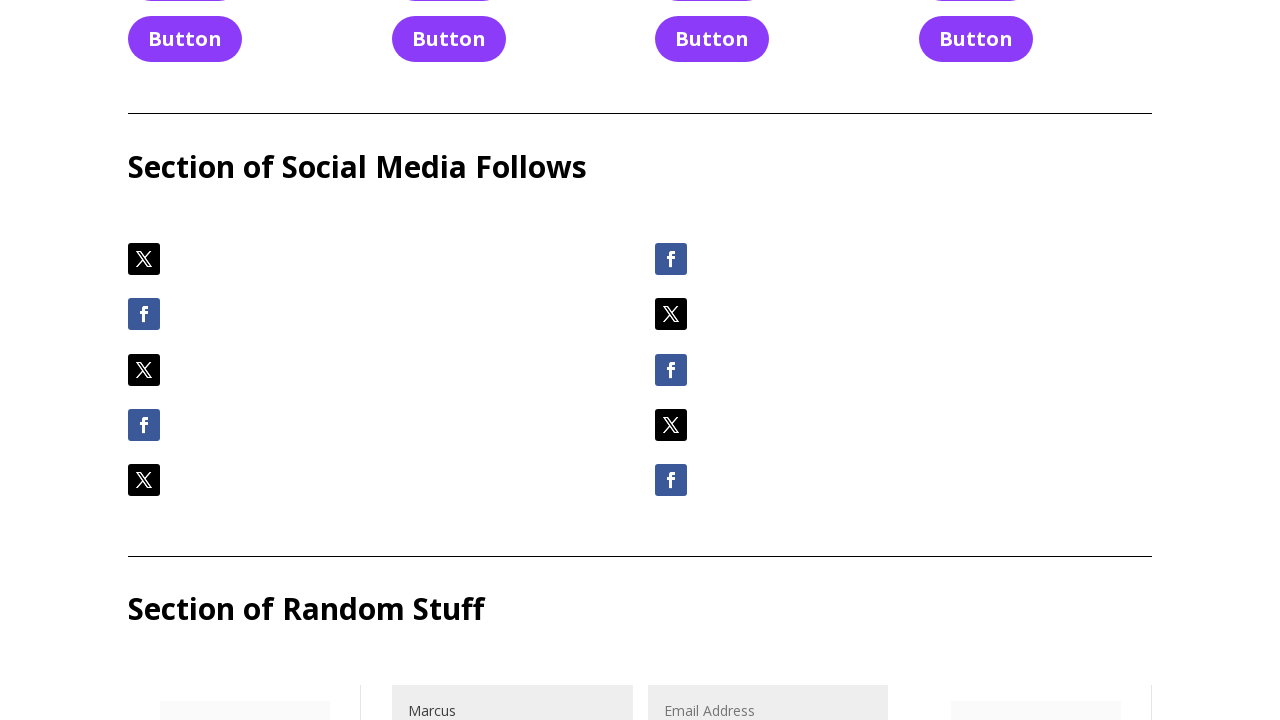

Filled first contact form email field with 'marcus.chen@example.com' on #et_pb_contact_email_0
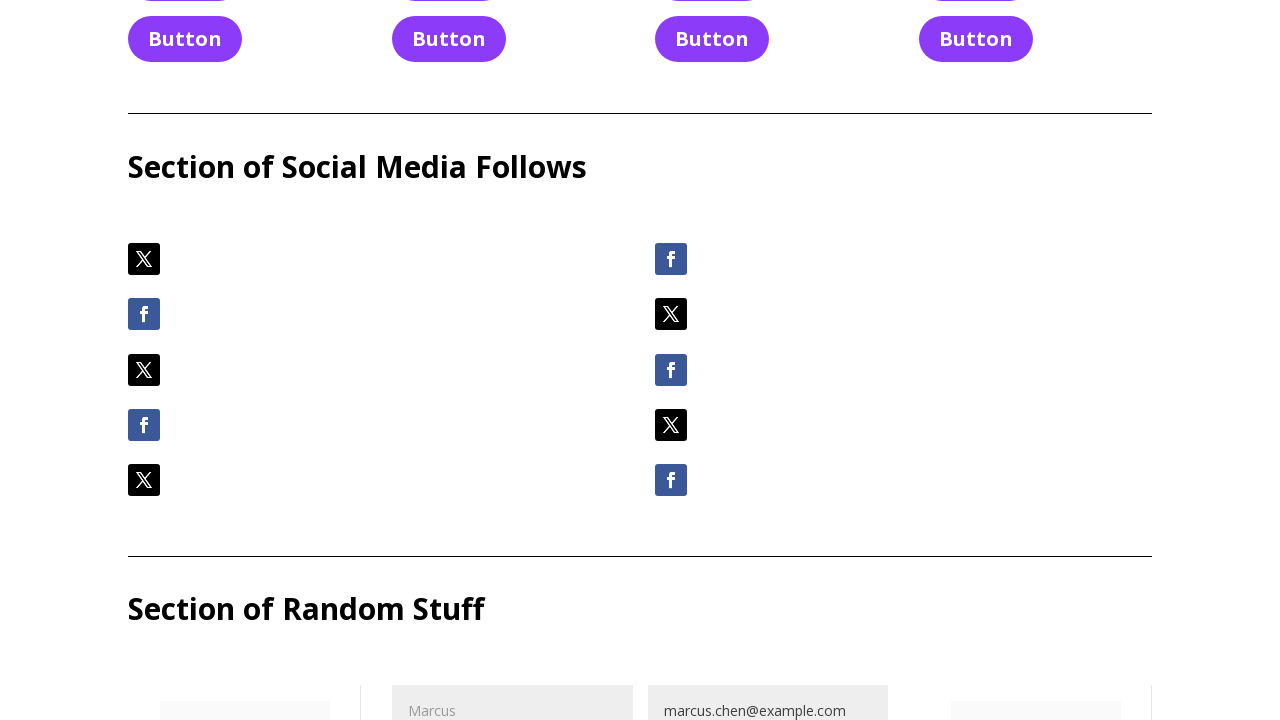

Filled first contact form message field on #et_pb_contact_message_0
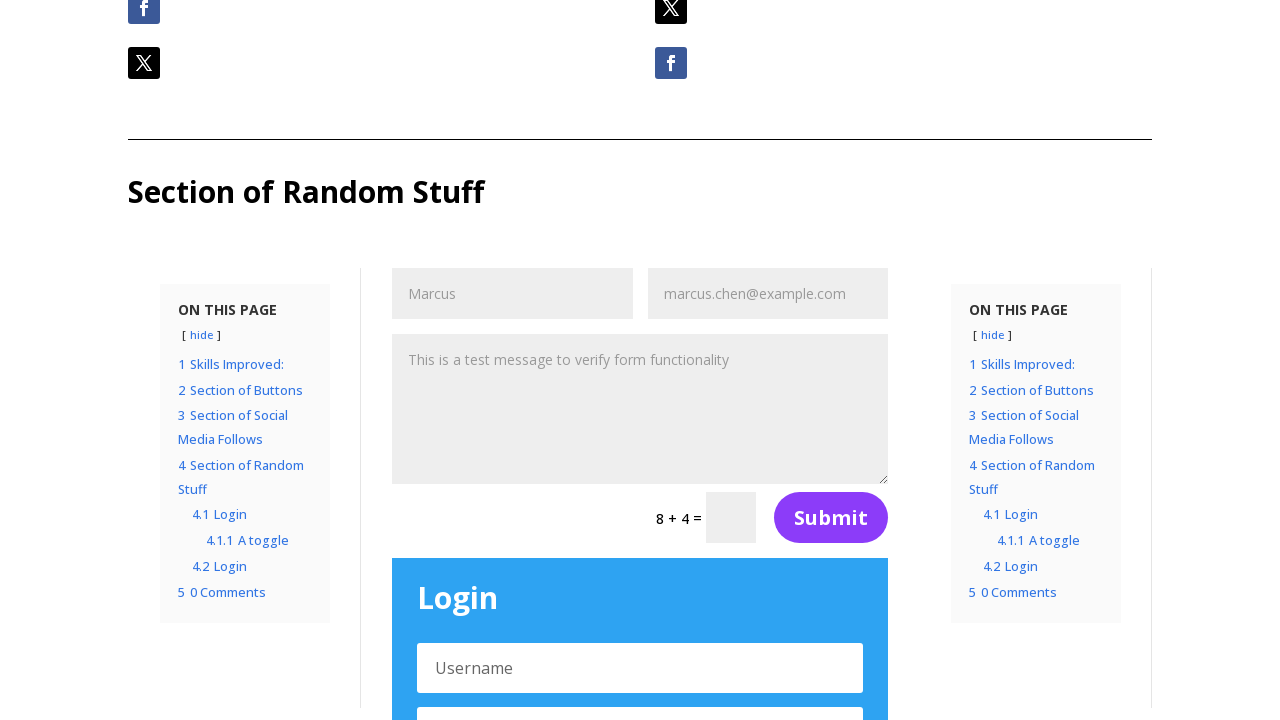

Filled first contact form additional field with '11' on #et_pb_contact_form_0 > .et_pb_contact > .et_pb_contact_form > .et_contact_botto
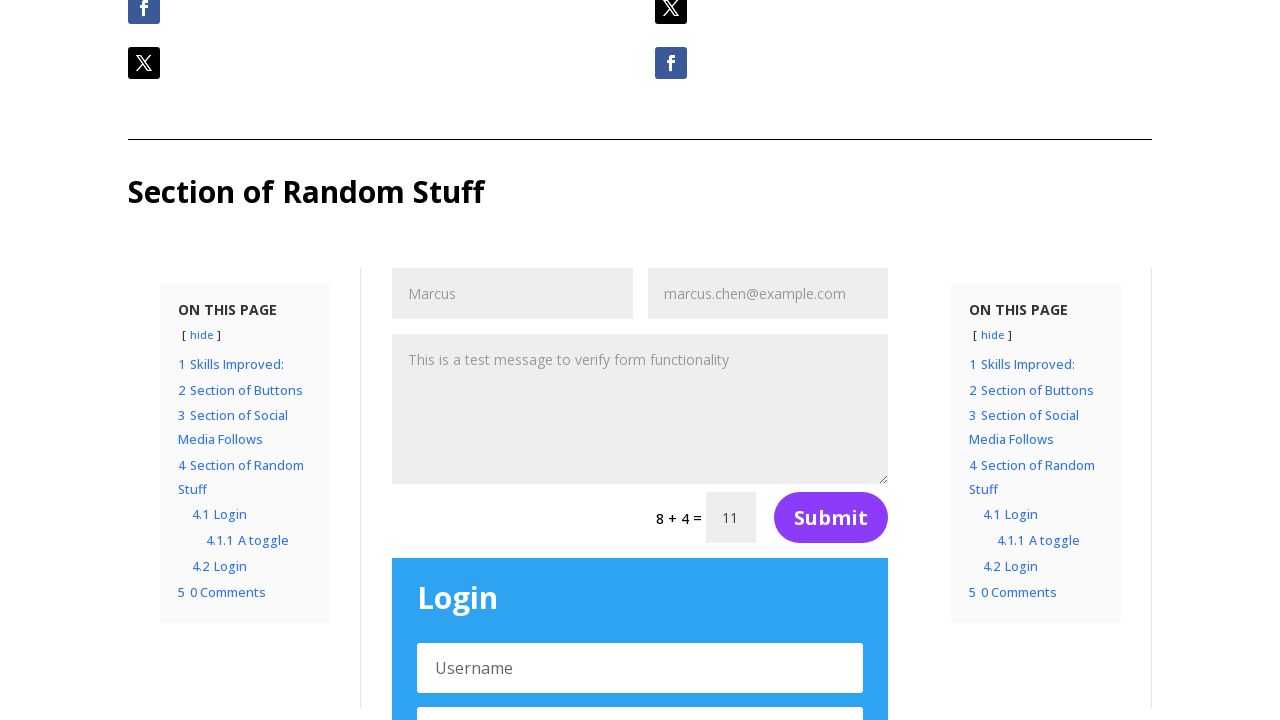

Clicked first contact form additional input field at (731, 518) on #et_pb_contact_form_0 > .et_pb_contact > .et_pb_contact_form > .et_contact_botto
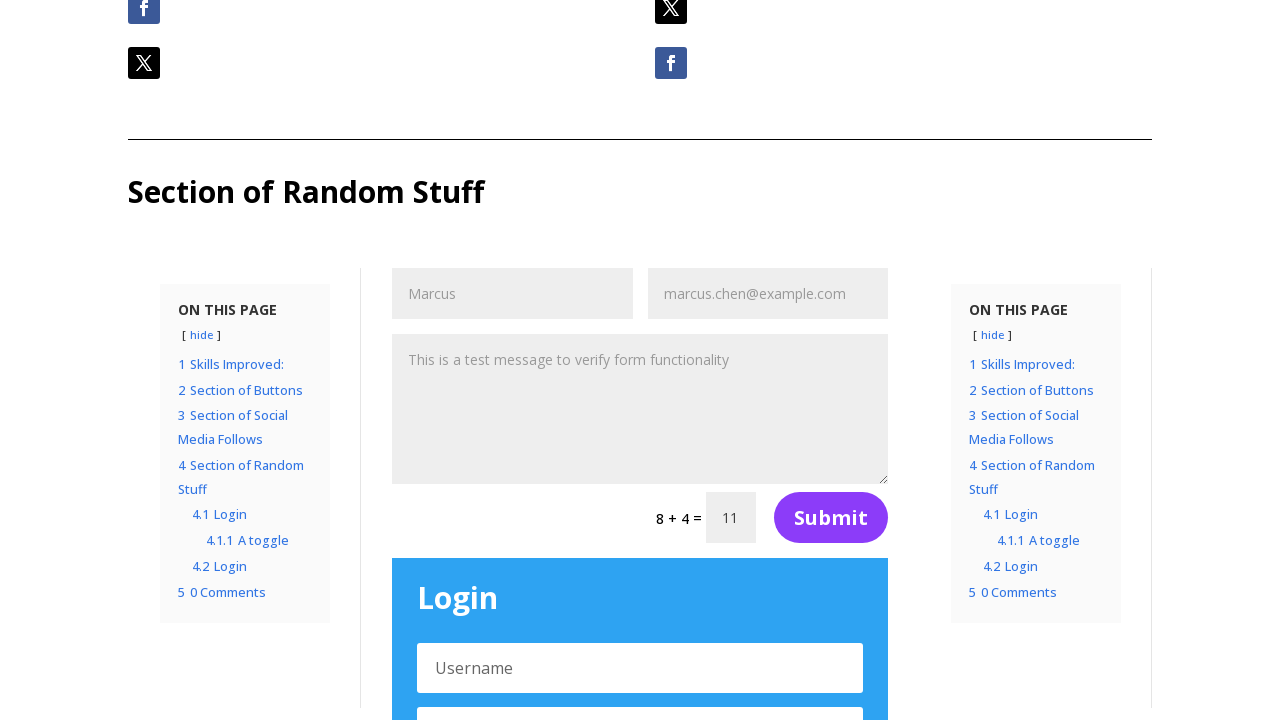

Filled second contact form name field with 'Elena' on #et_pb_contact_name_1
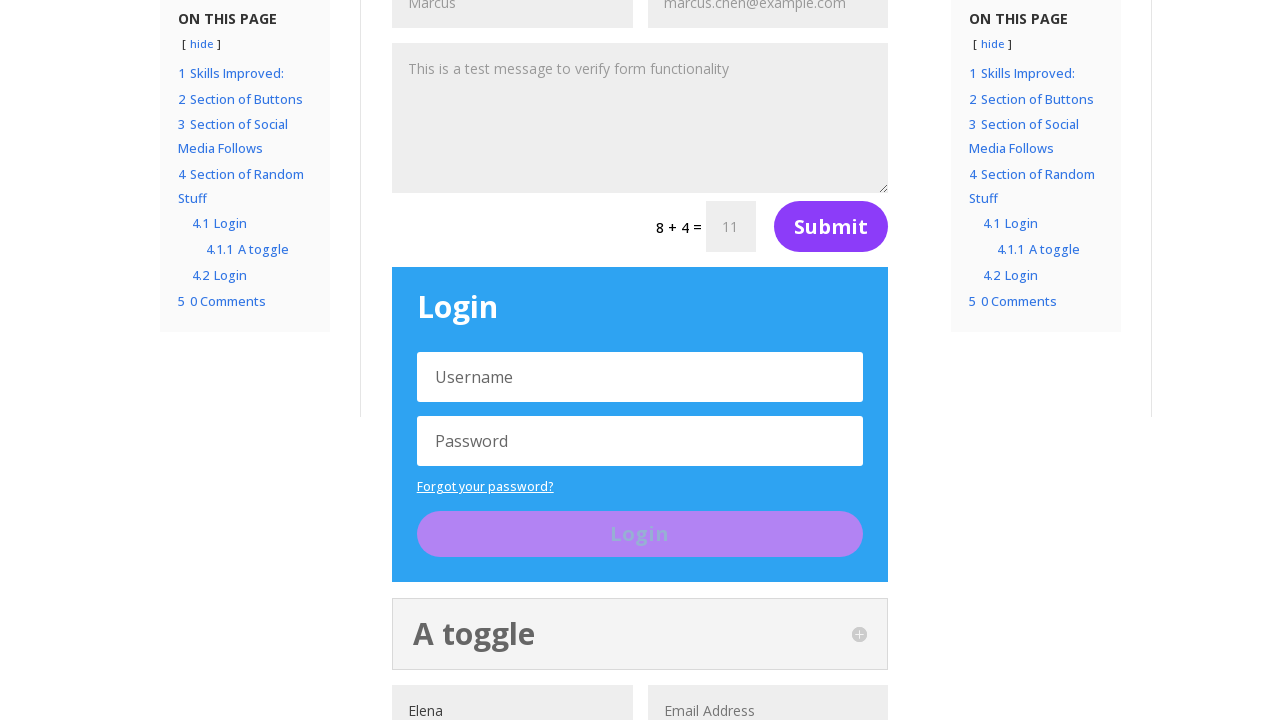

Filled second contact form email field with 'elena.rodriguez@example.com' on #et_pb_contact_email_1
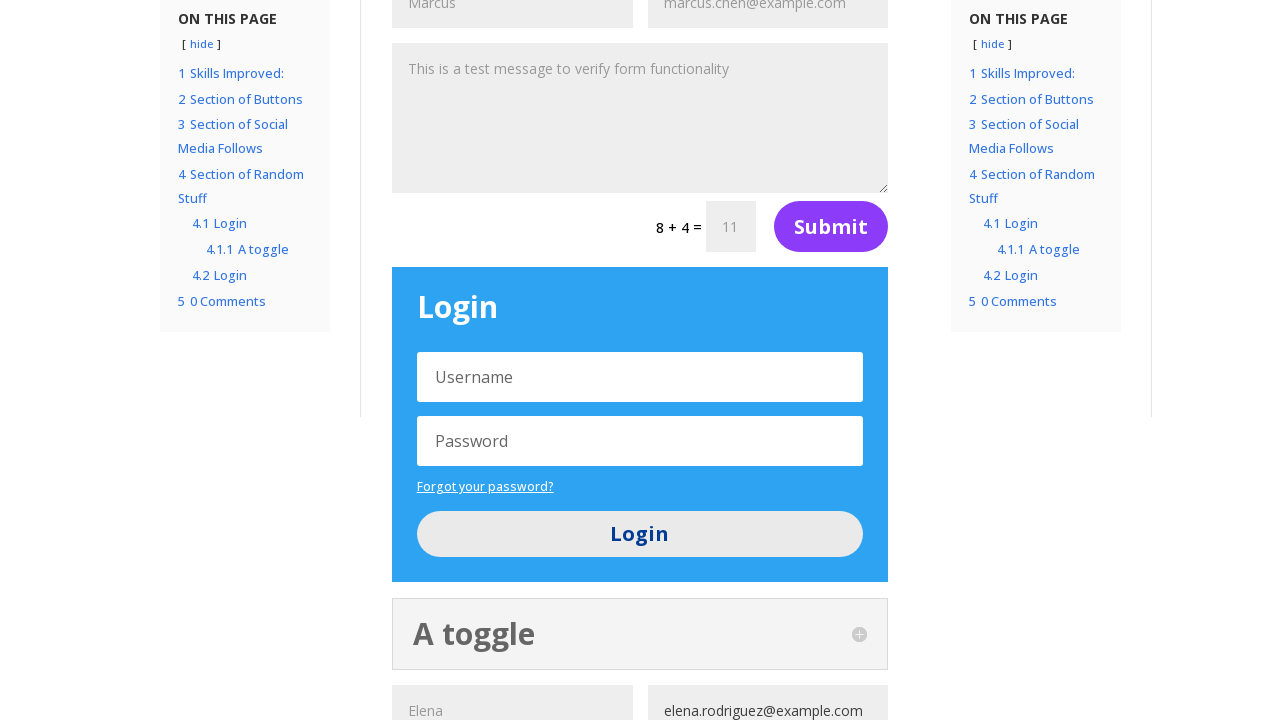

Filled second contact form message field on #et_pb_contact_message_1
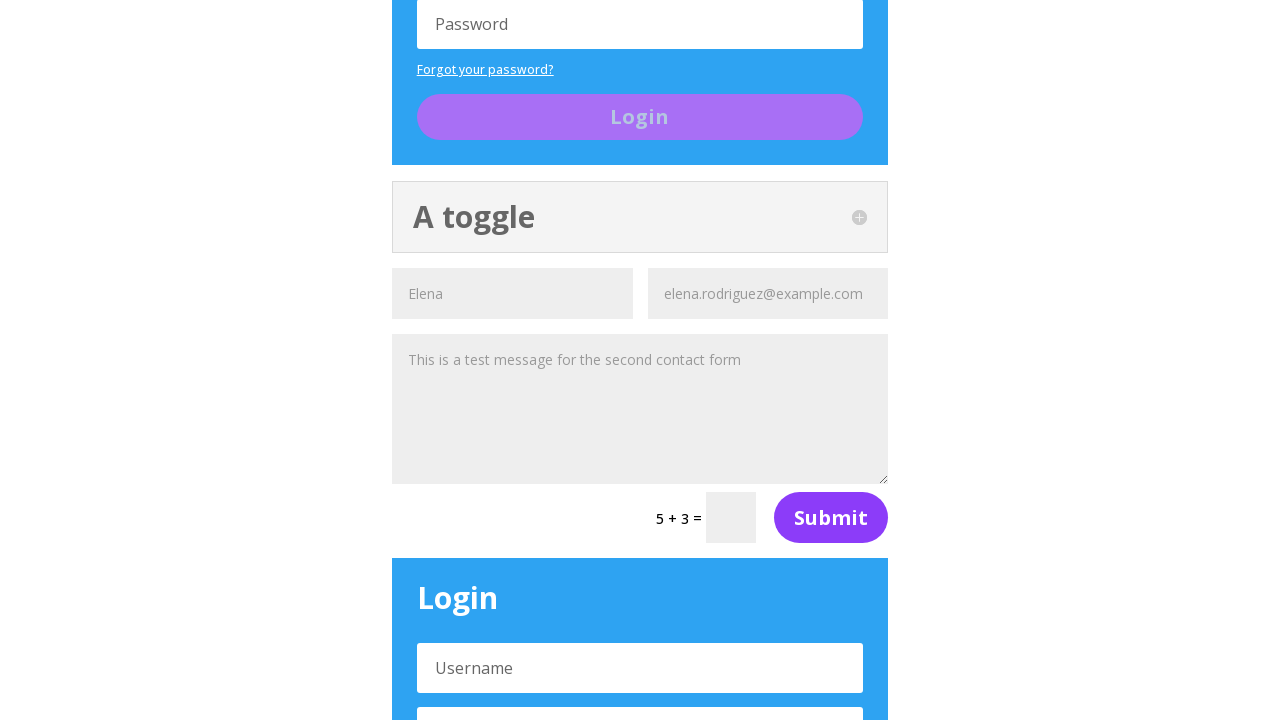

Filled second contact form additional field with '7' on #et_pb_contact_form_1 > .et_pb_contact > .et_pb_contact_form > .et_contact_botto
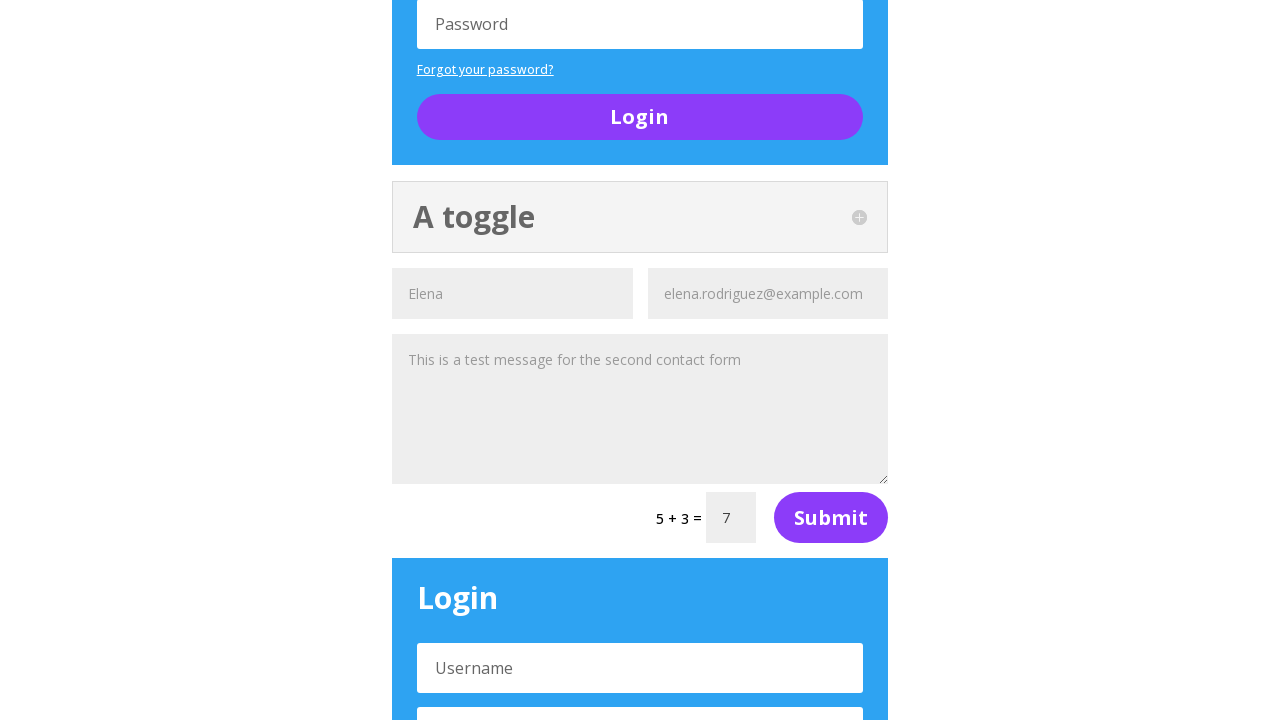

Clicked second contact form additional input field at (731, 518) on #et_pb_contact_form_1 > .et_pb_contact > .et_pb_contact_form > .et_contact_botto
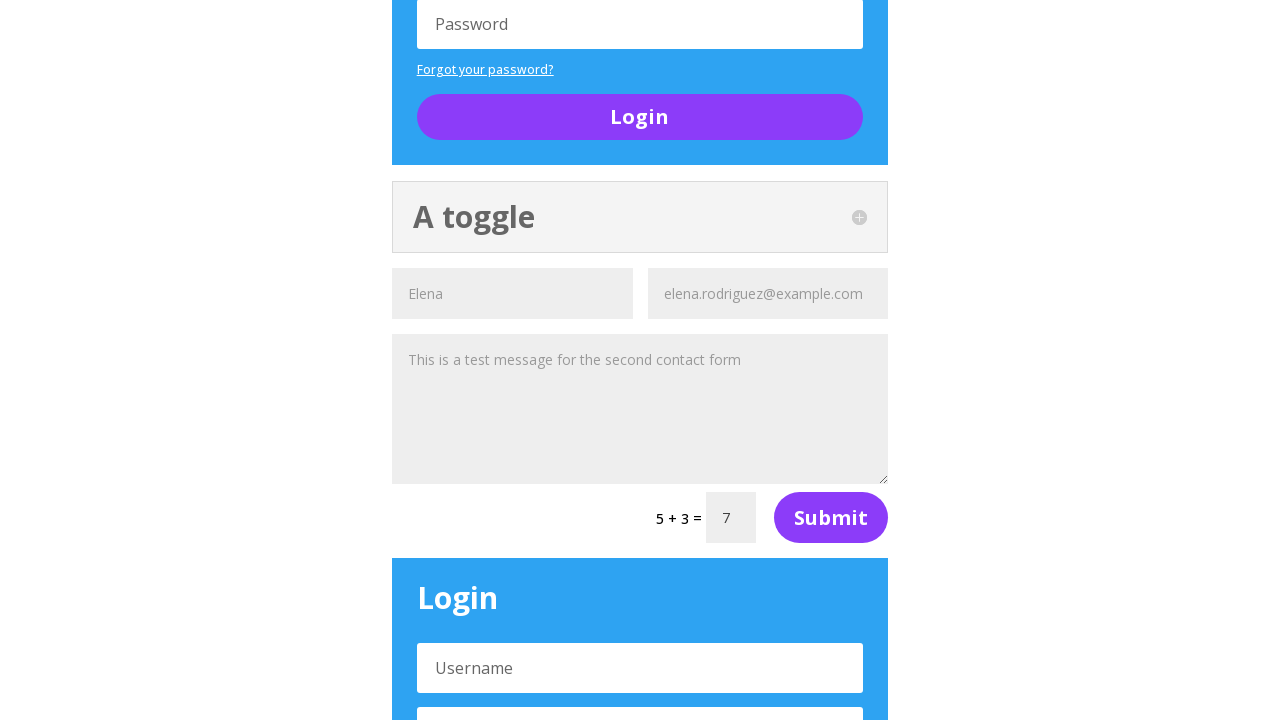

Clicked first main menu item at (362, 40) on #menu-main-menu > #menu-item-218392 > a
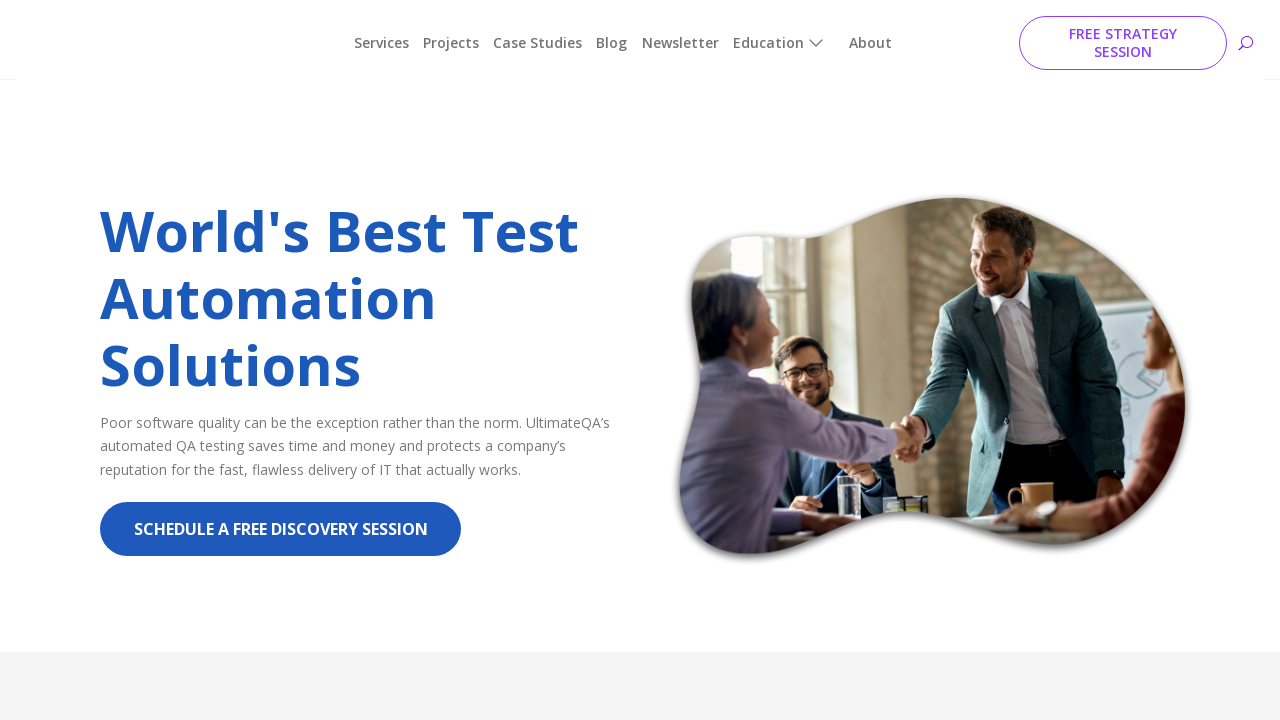

Waited 2 seconds for page load
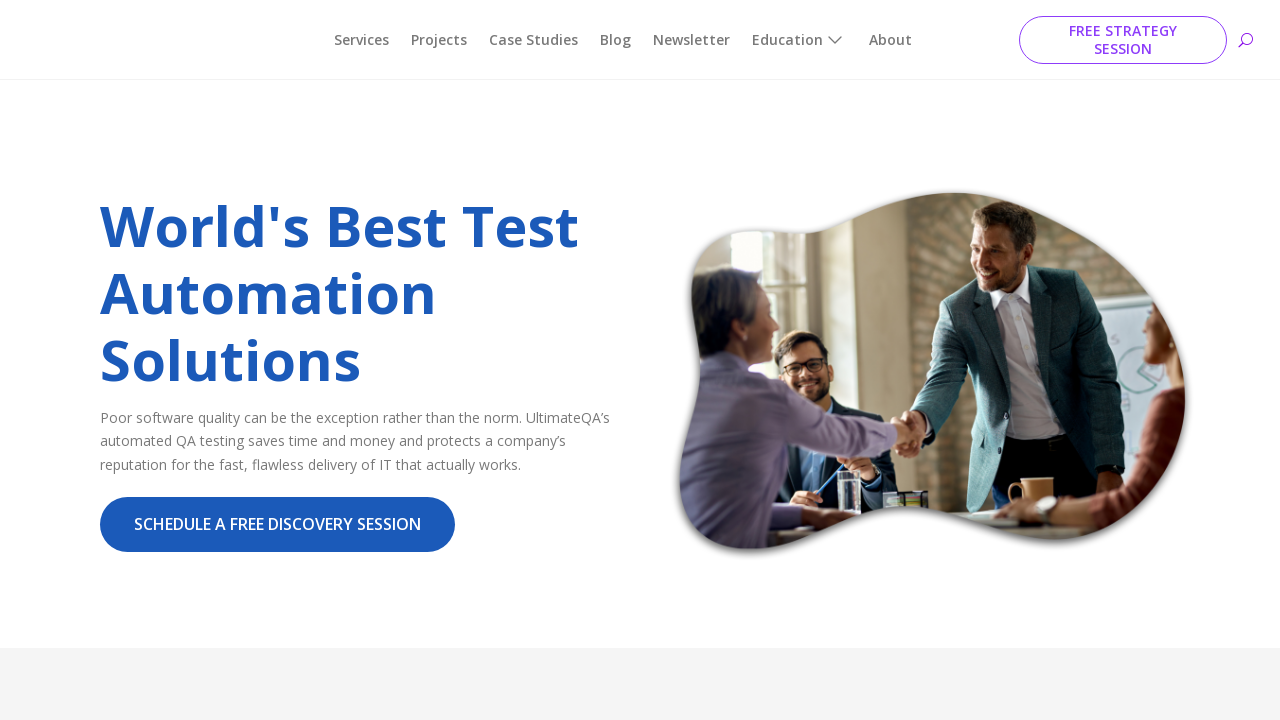

Clicked second main menu item at (890, 40) on #menu-main-menu > #menu-item-217940 > a
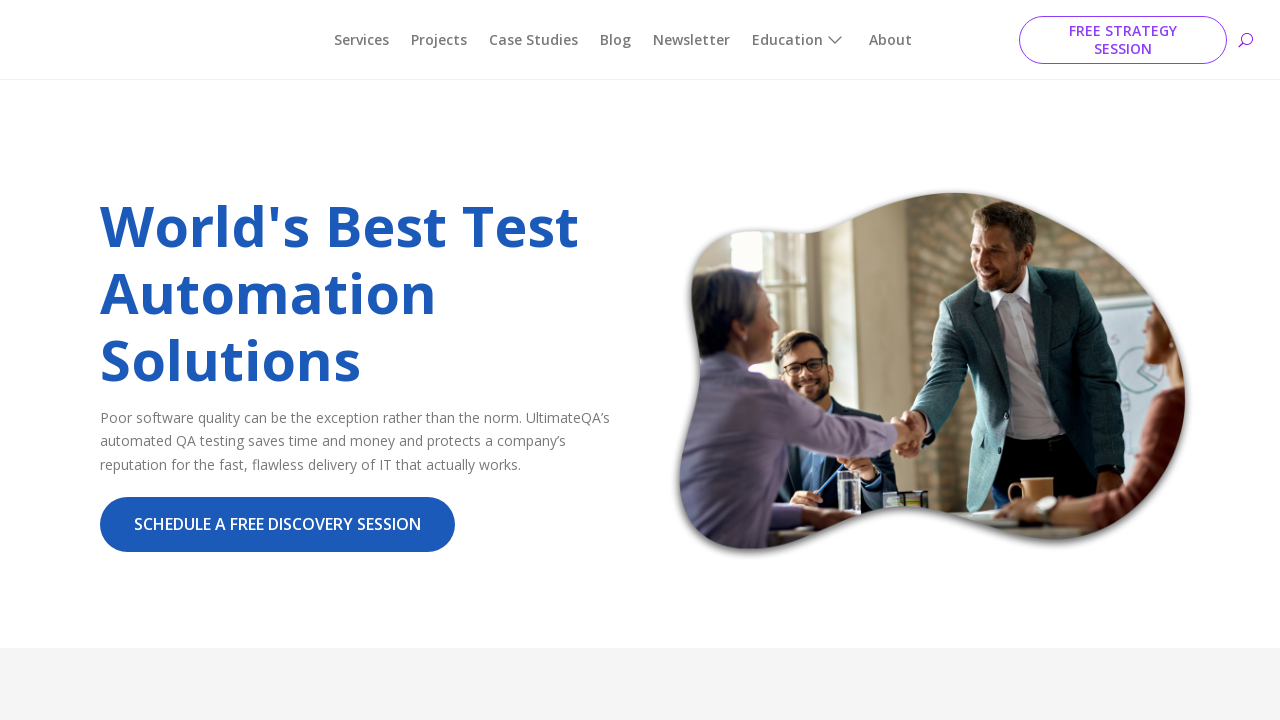

Waited 2 seconds for page load
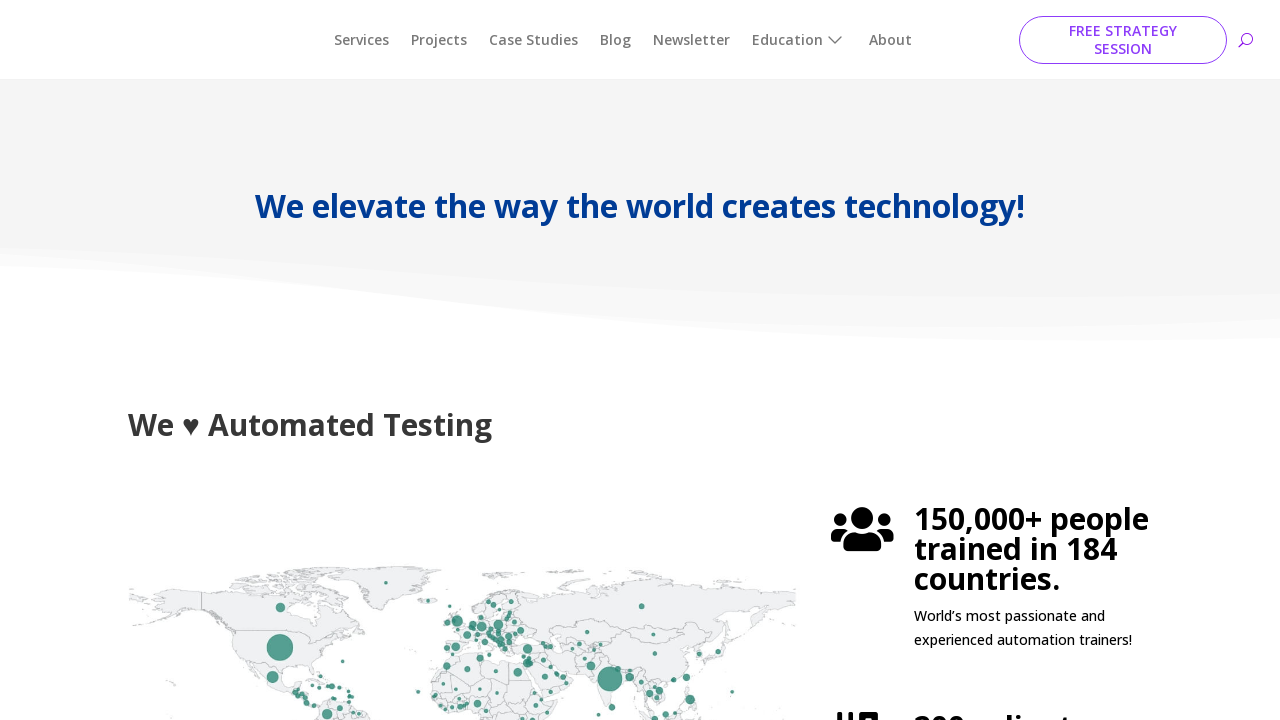

Clicked third main menu item at (616, 40) on #menu-main-menu > #menu-item-218226 > a
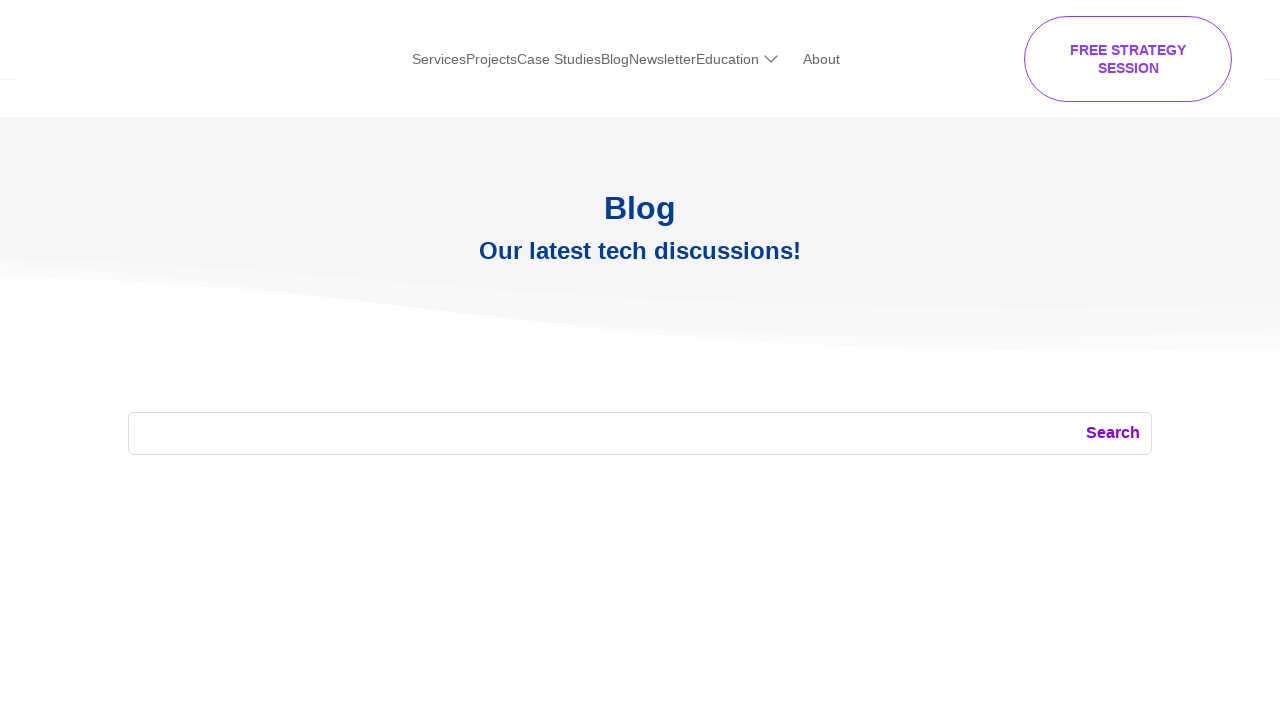

Waited 2 seconds for page load
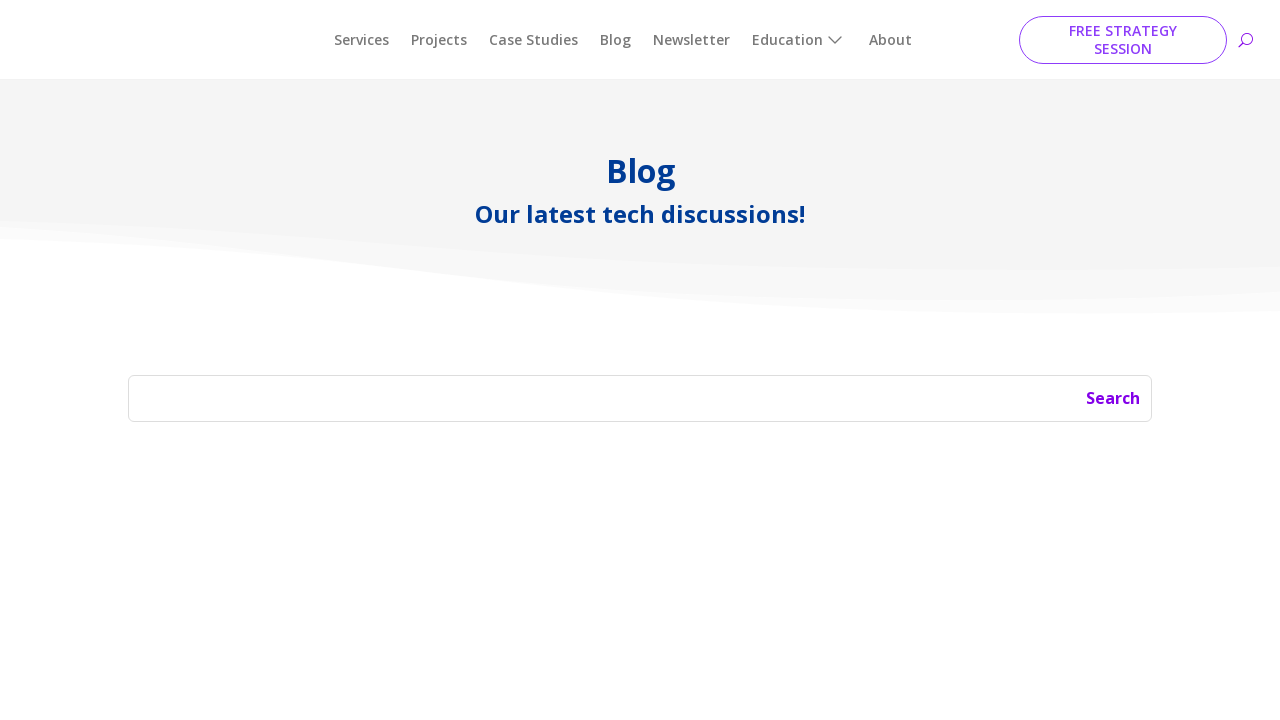

Hovered over Education menu item at (800, 40) on #menu-main-menu > #menu-item-218225 > [href="#"]
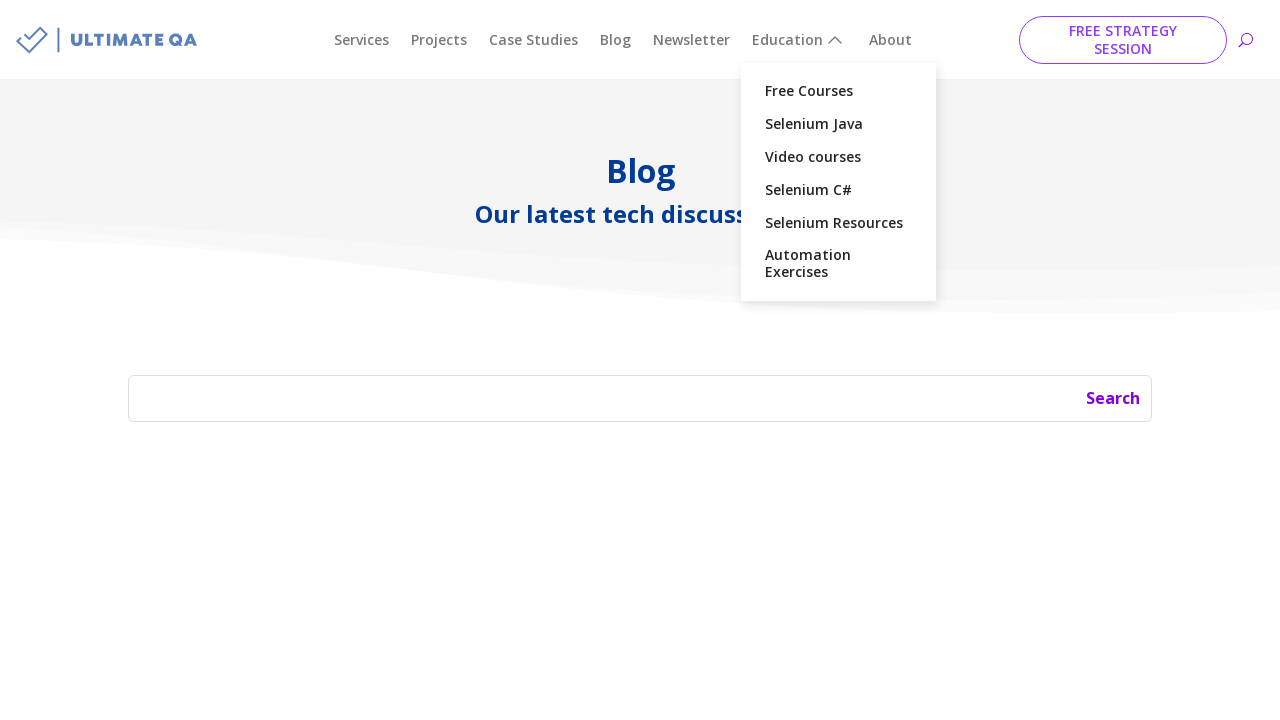

Clicked Education submenu item at (692, 40) on body > div:nth-child(1) > div:nth-child(1) > header:nth-child(1) > div:nth-child
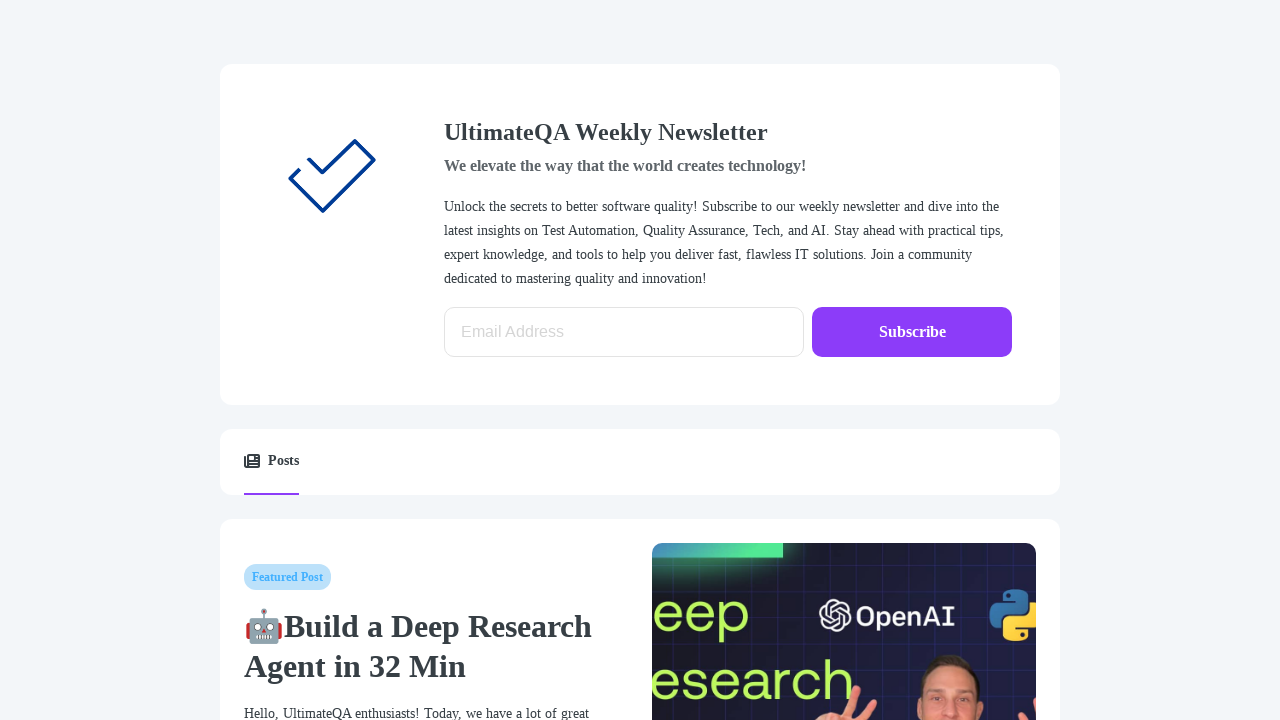

Navigated back to complicated page
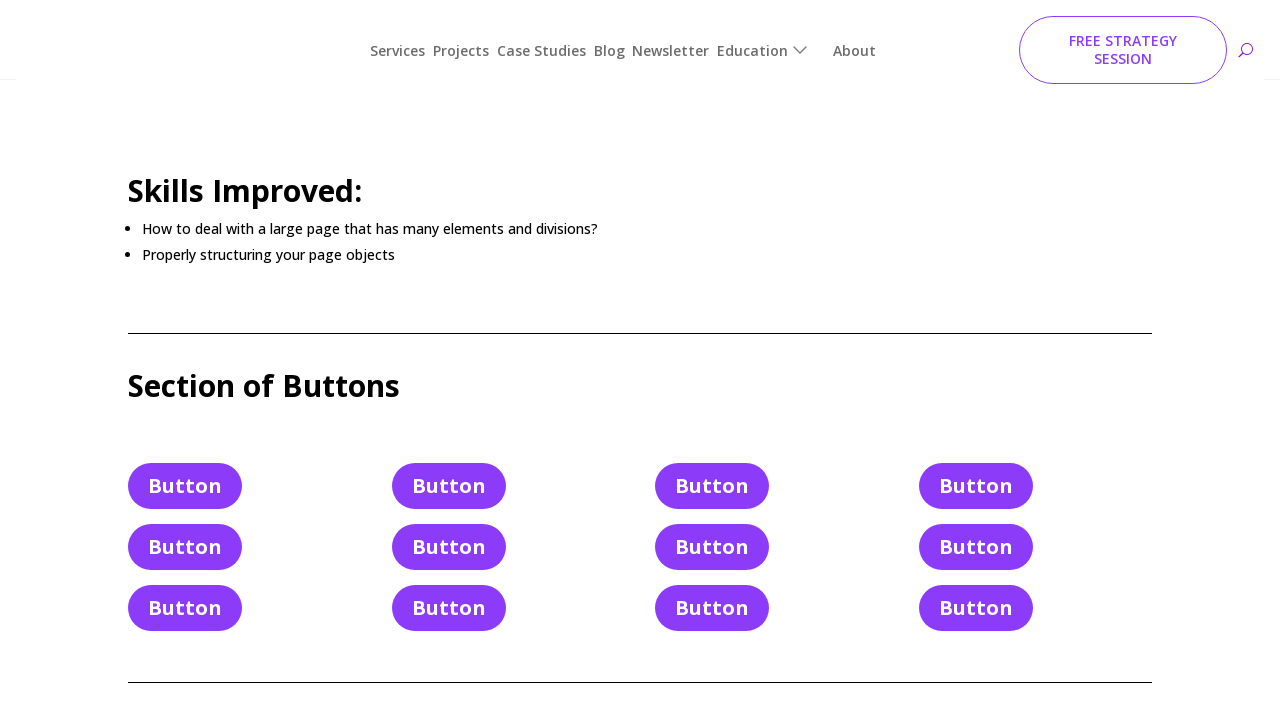

Clicked first footer menu item at (366, 561) on #menu-footer-main-menu > #menu-item-218099 > a
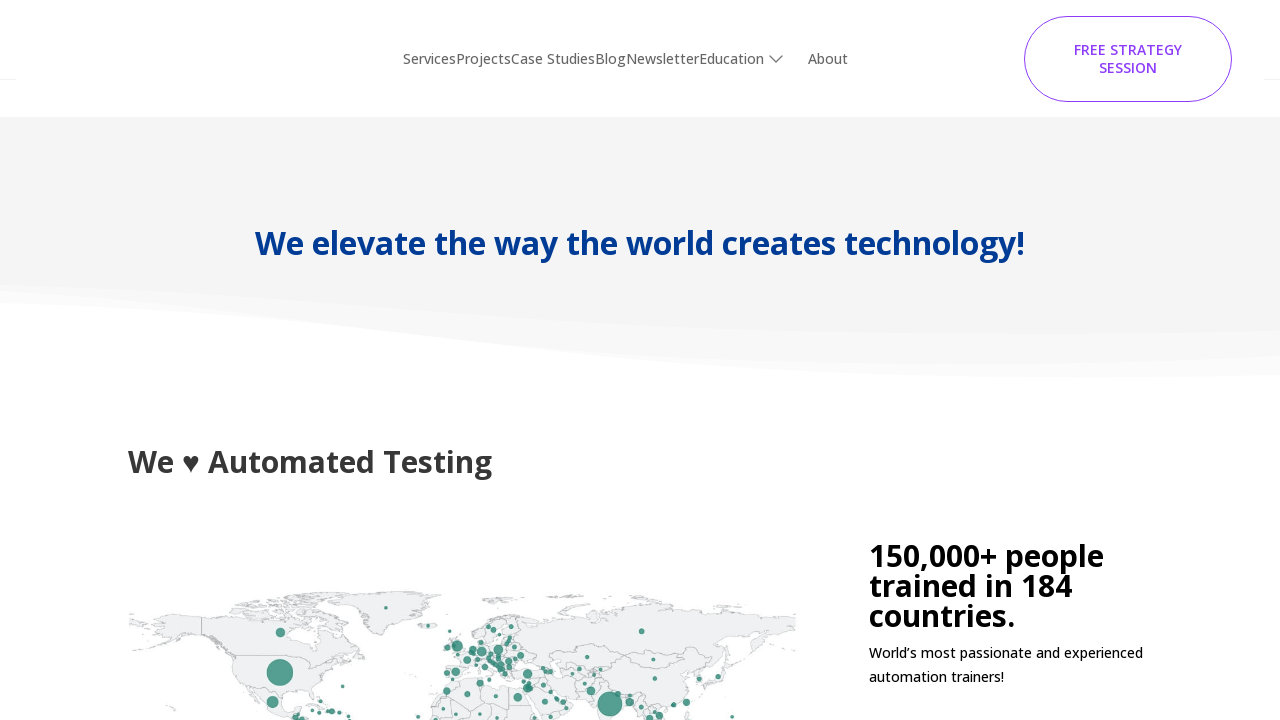

Filled contact form name field with 'Marcus' on new page on #et_pb_contact_name_0
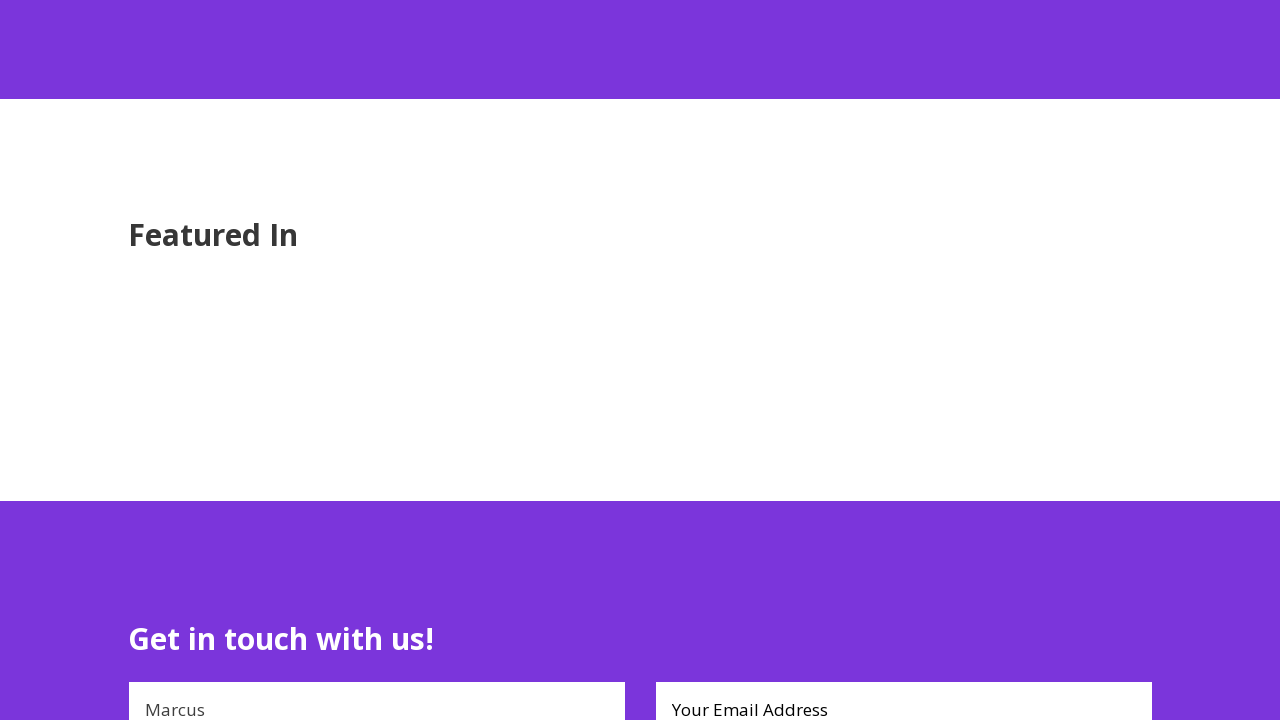

Filled contact form email field with 'marcus.chen@example.com' on #et_pb_contact_email_0
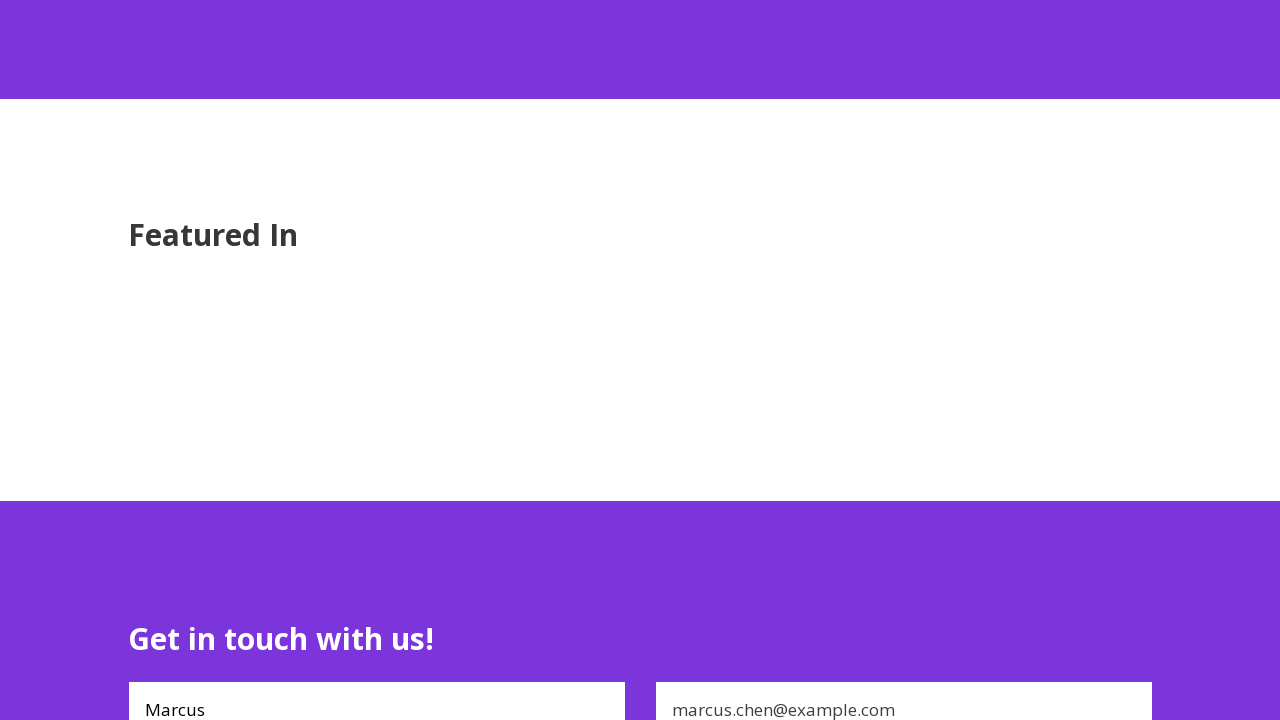

Filled contact form message field with appreciation message on #et_pb_contact_message_0
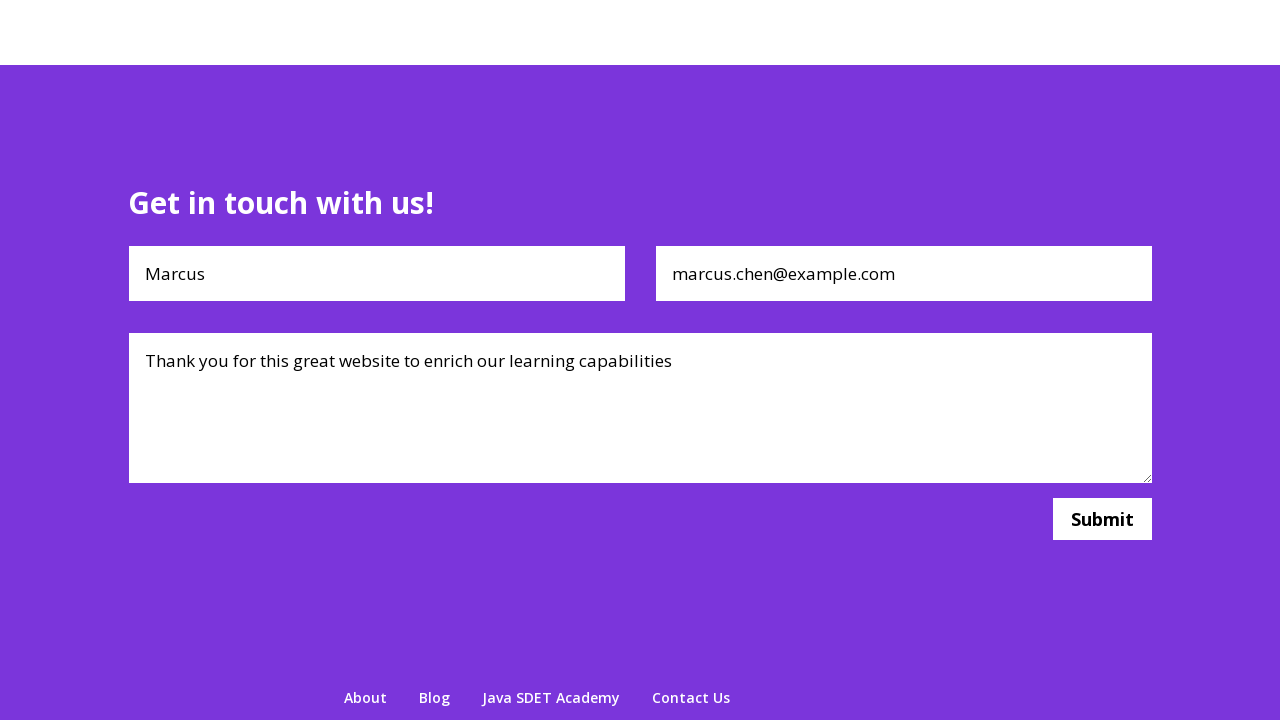

Clicked second footer menu item at (434, 698) on #menu-footer-main-menu > #menu-item-218097 > a
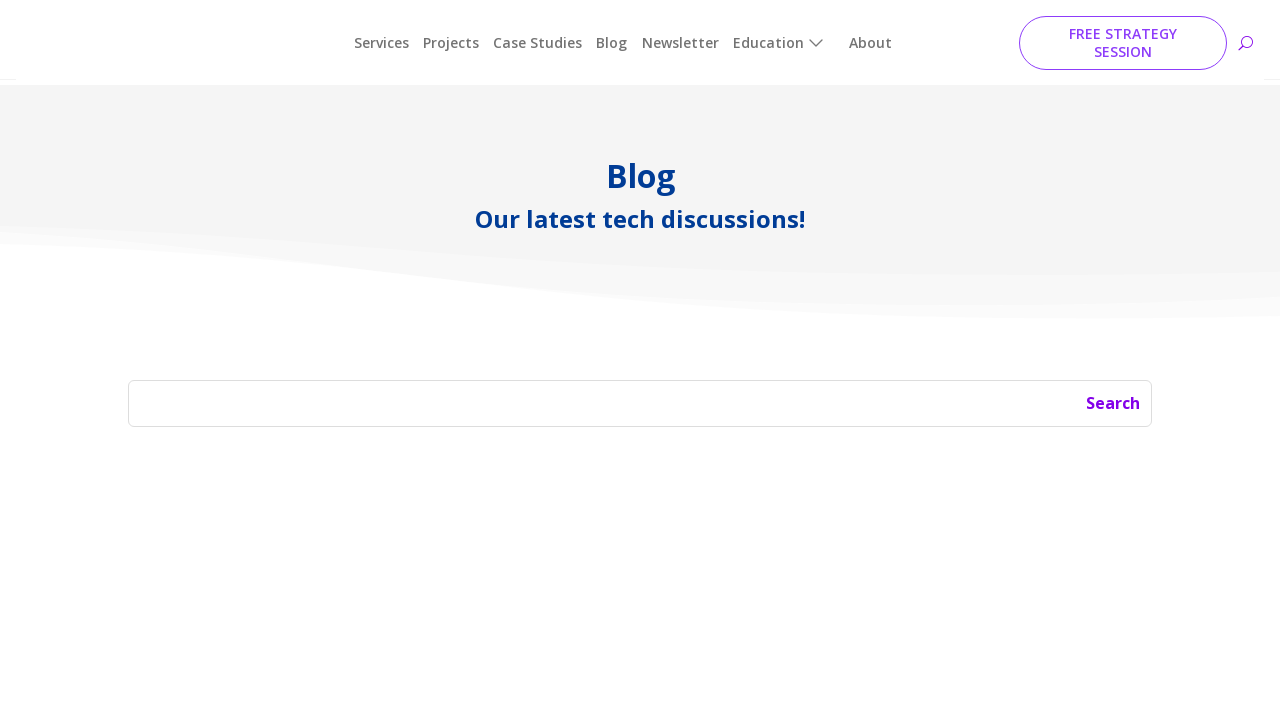

Clicked first social media icon at (34, 616) on .et_pb_social_media_follow_network_0_tb_footer > .icon
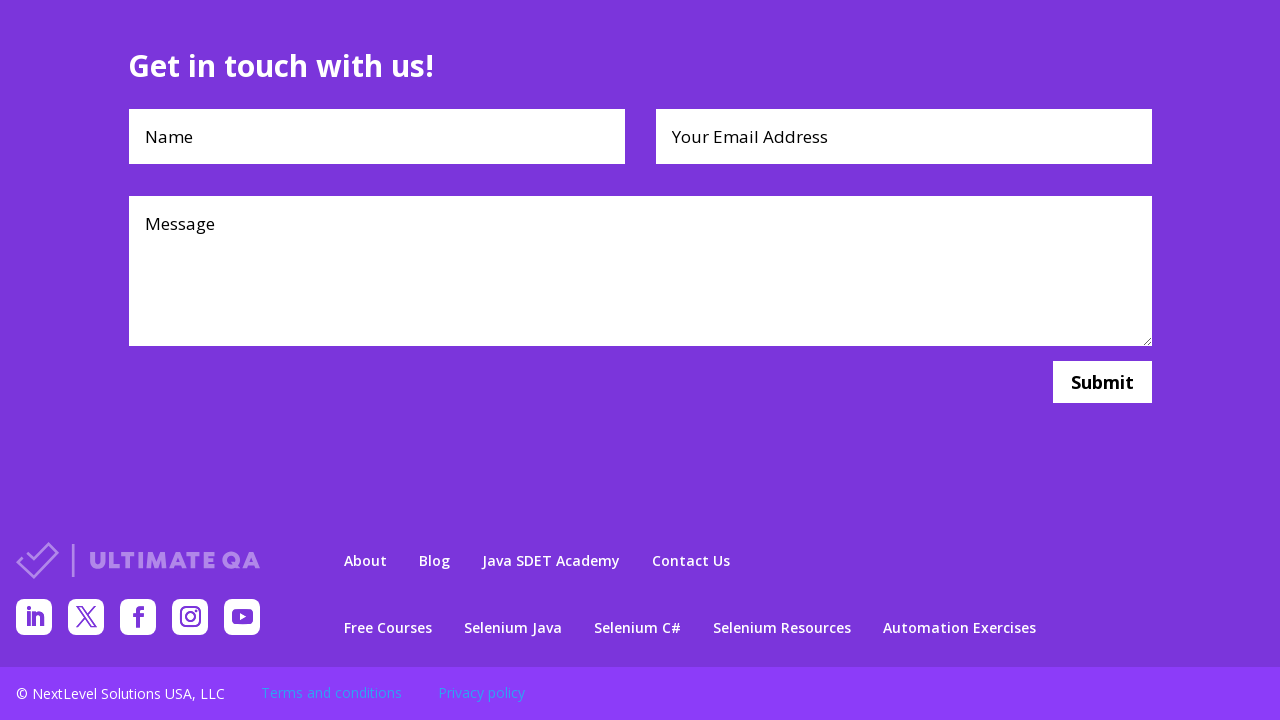

Waited 2 seconds after clicking first social media icon
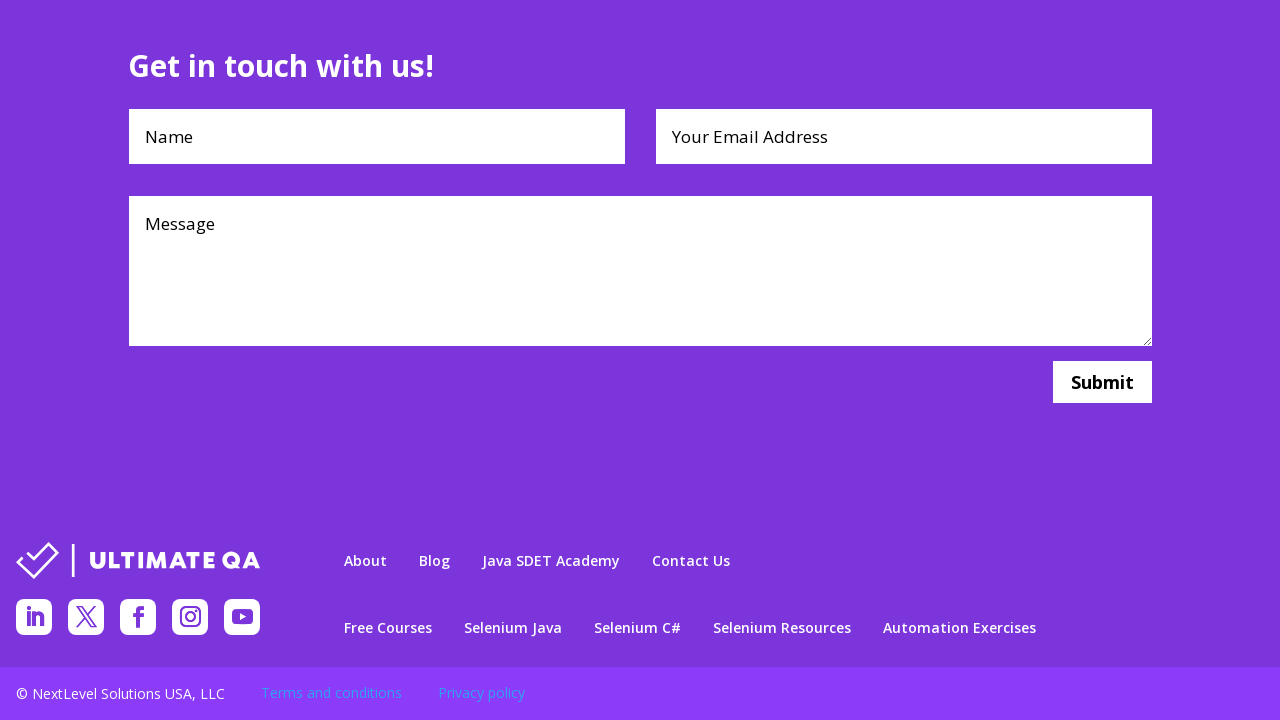

Clicked second social media icon at (86, 616) on .et_pb_social_media_follow_network_1_tb_footer > .icon
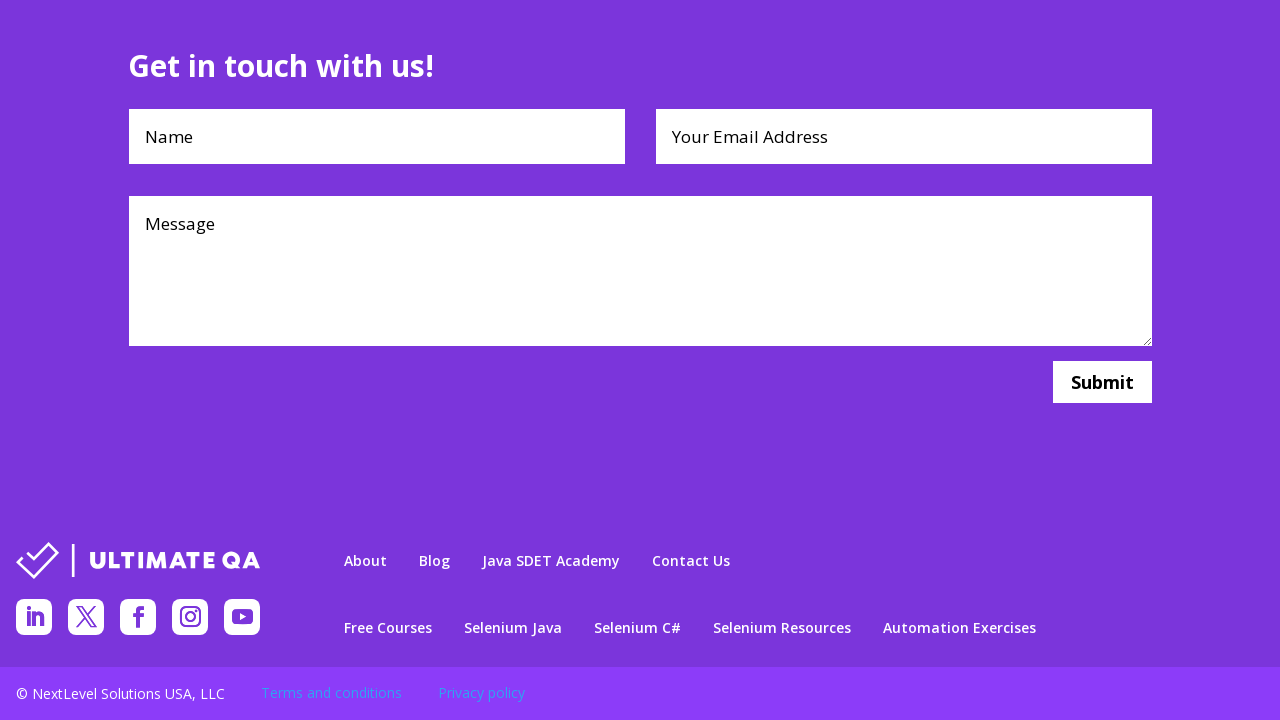

Waited 2 seconds after clicking second social media icon
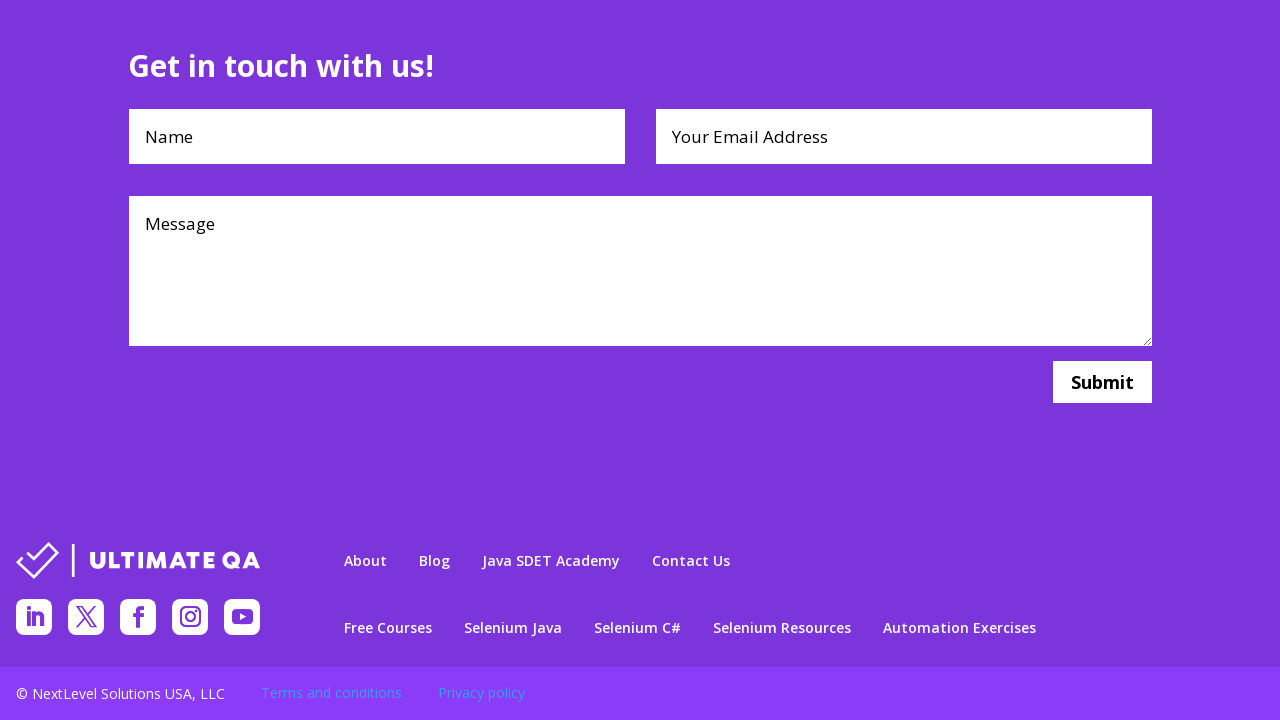

Navigated back to complicated page again
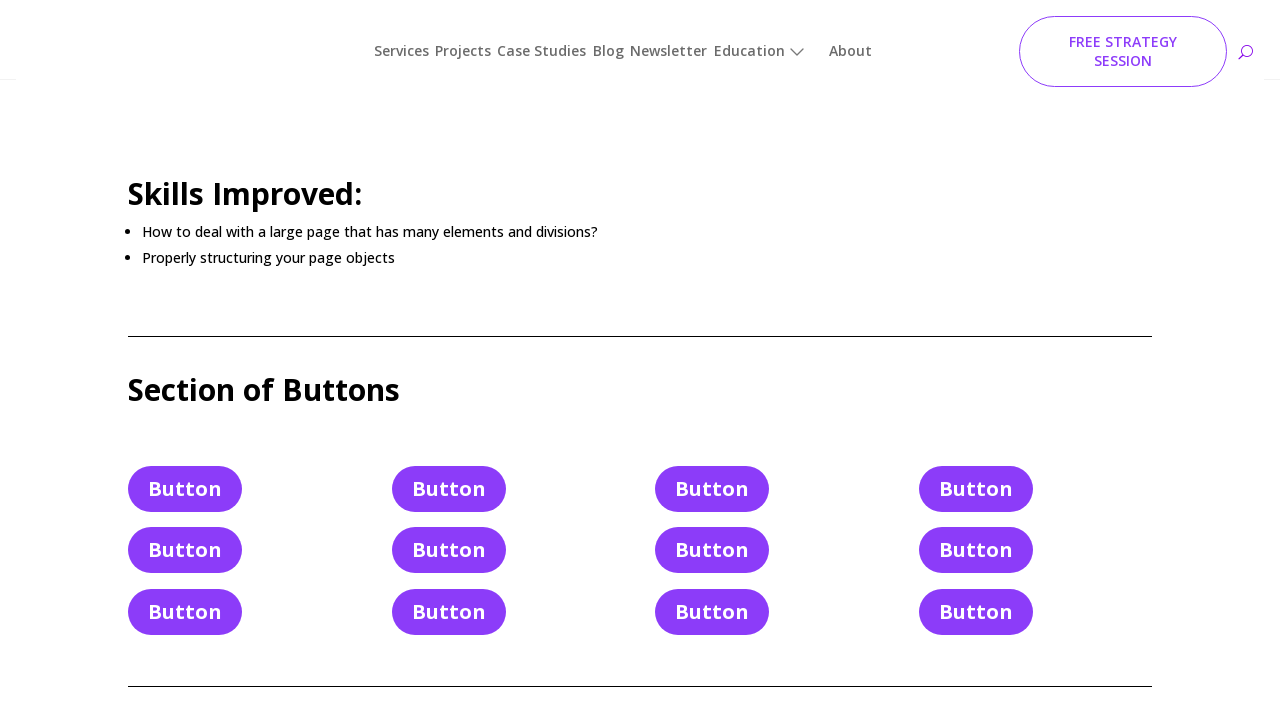

Toggled table of contents at (202, 360) on .et_pb_column_10 > .et_pb_module > #lpwtoc_widget-2 > .lwptoc > .lwptoc_i > .lwp
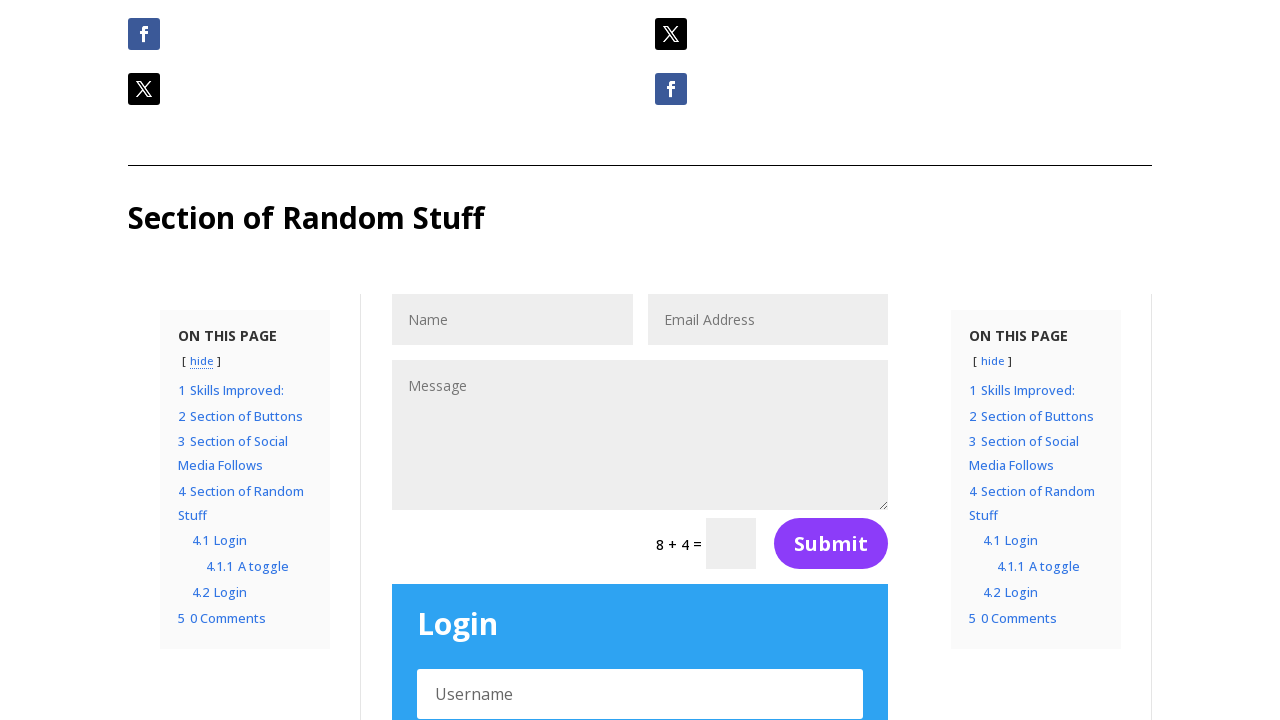

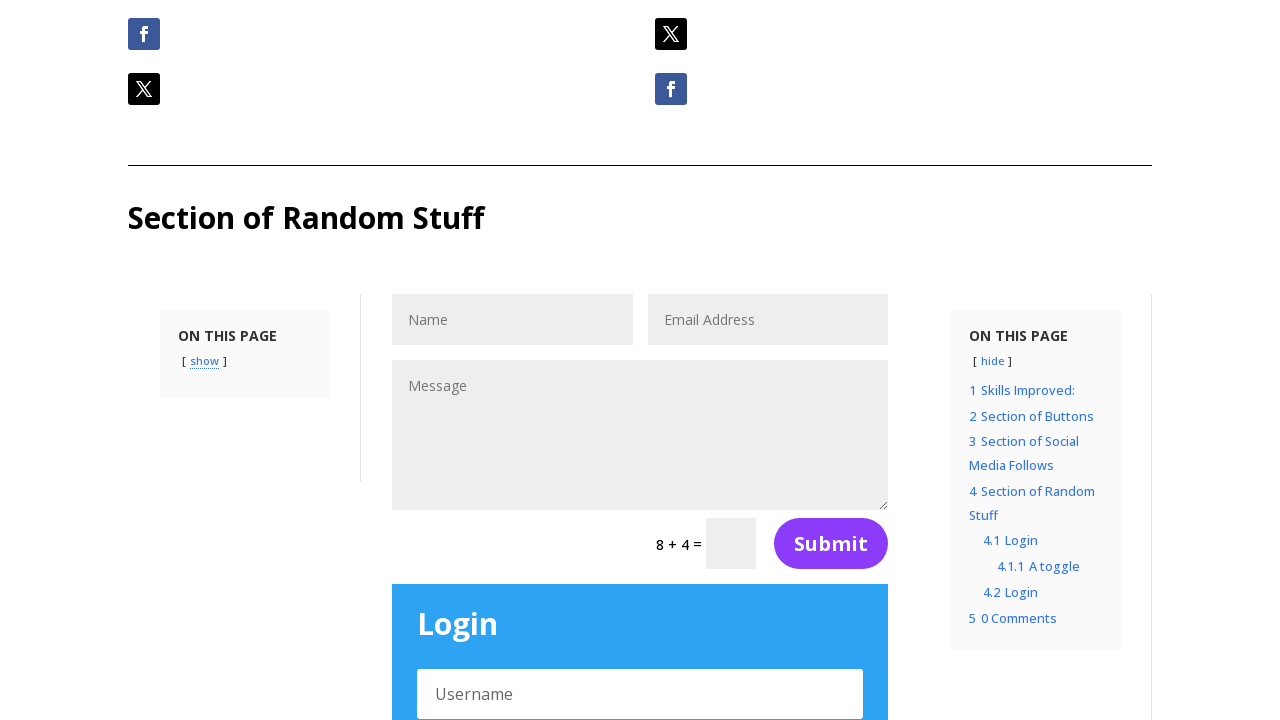